Tests the text box form on DemoQA by filling all fields with valid data (name, email, current address, permanent address) and verifying the output displays the entered values after submission.

Starting URL: https://demoqa.com/text-box

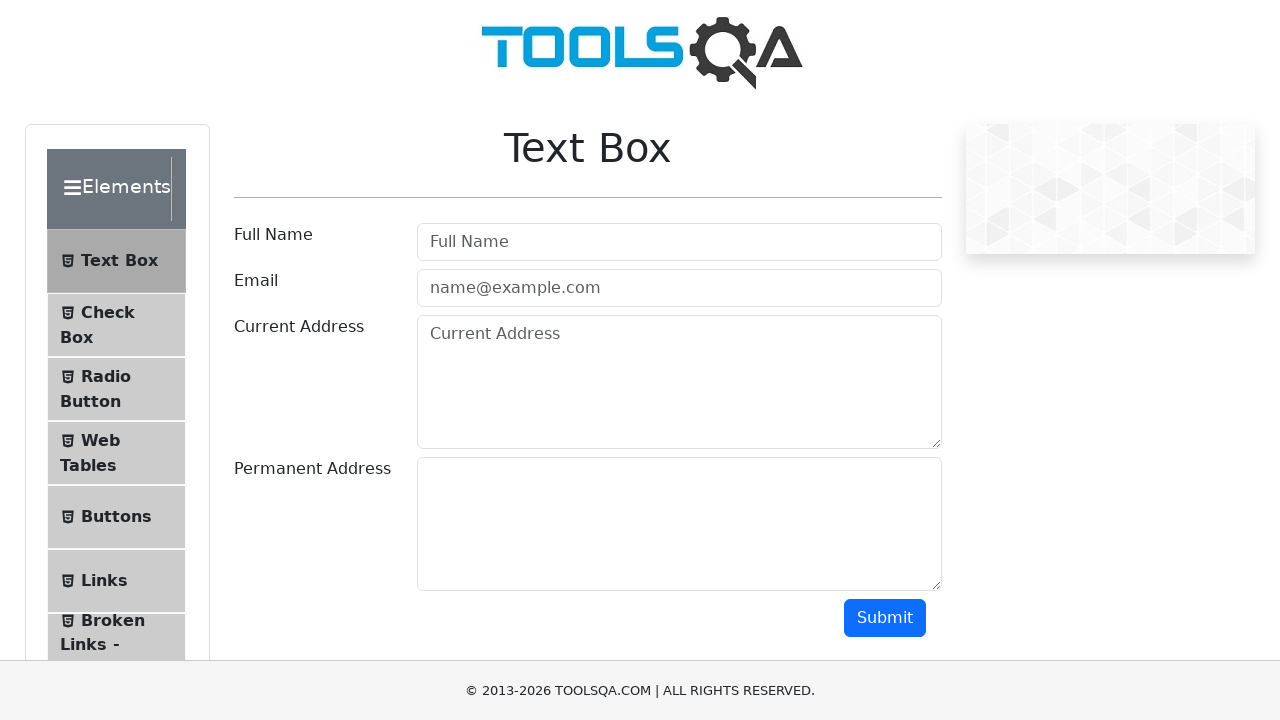

Filled full name field with 'My Name' on #userName
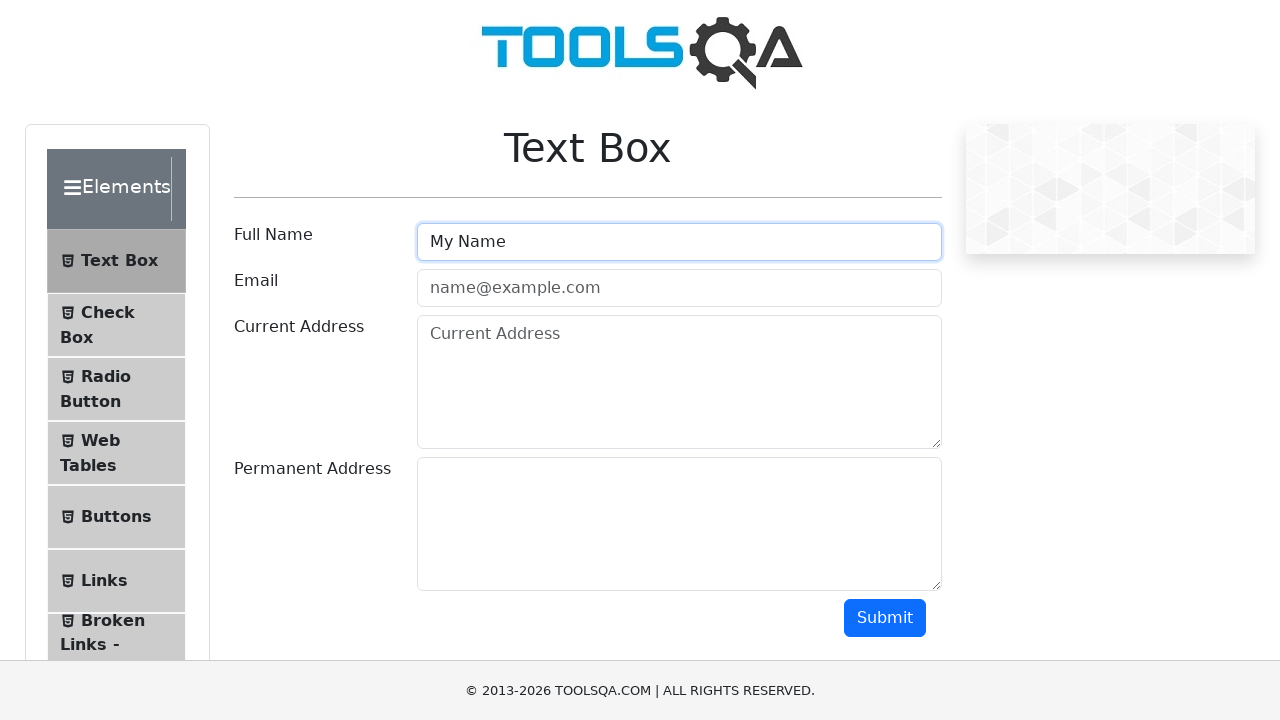

Filled email field with 'email@email.com' on #userEmail
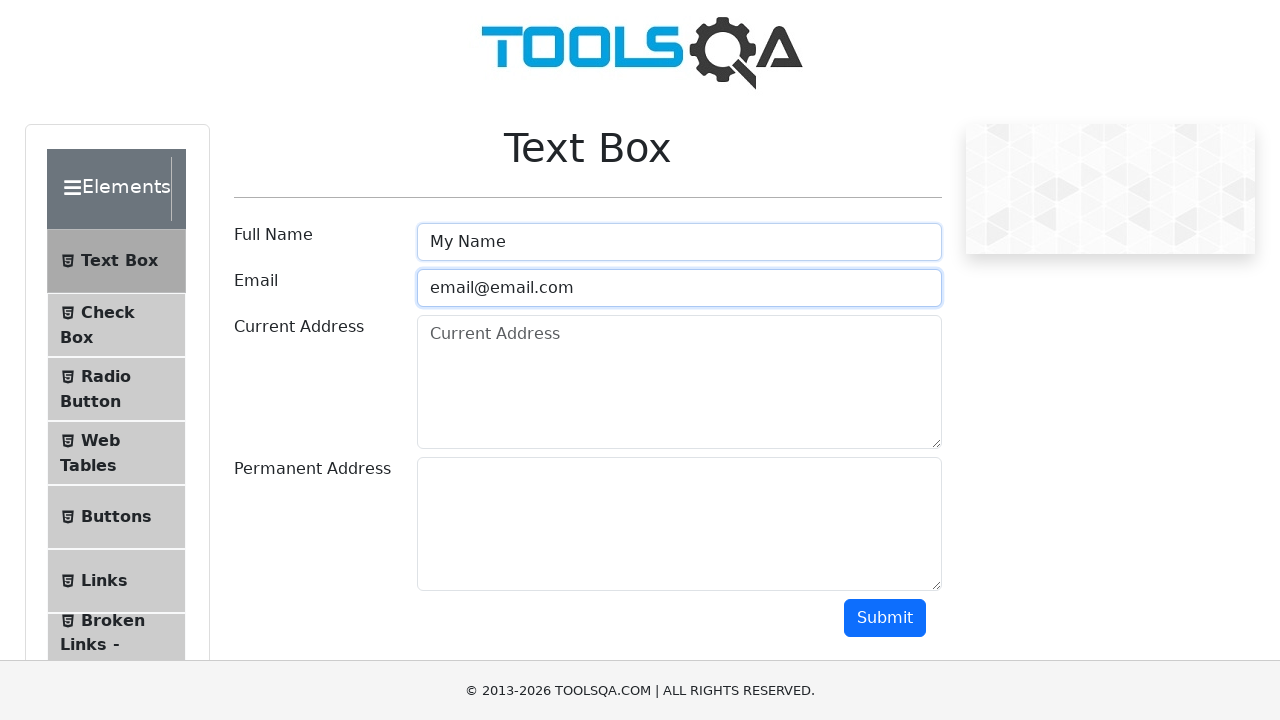

Filled current address field with 'My current address' on #currentAddress
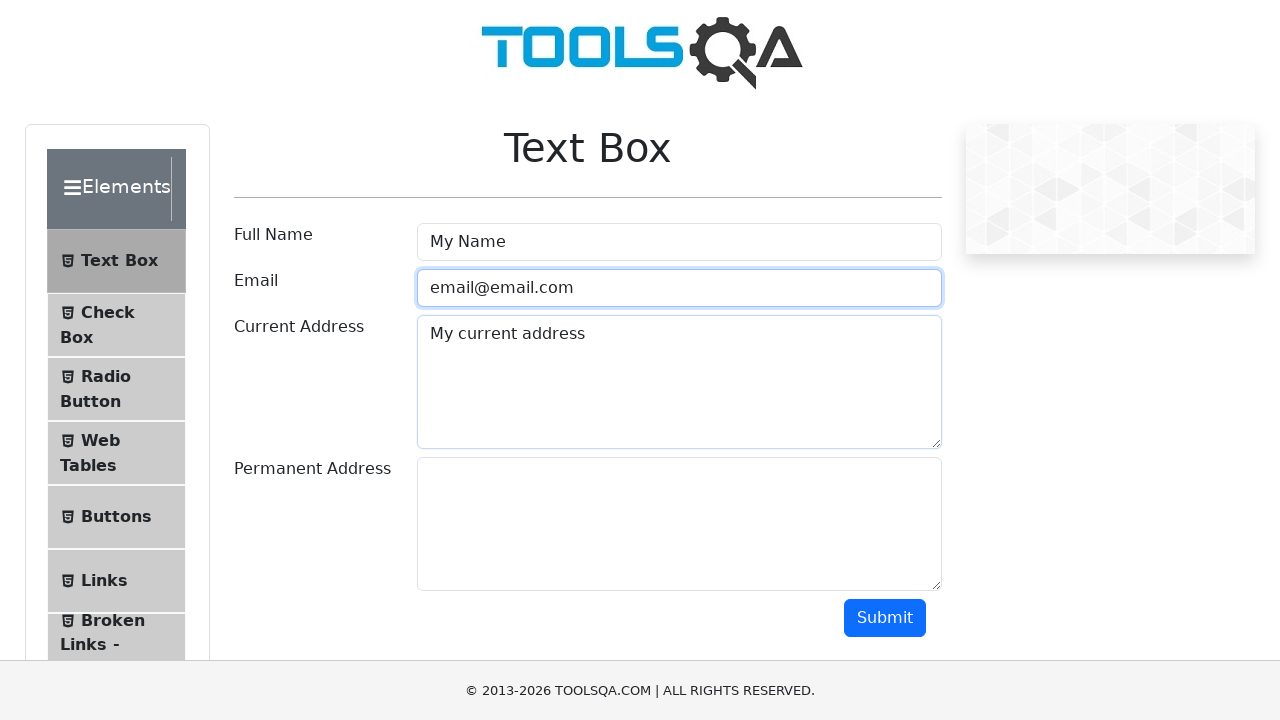

Filled permanent address field with 'My permanent address' on #permanentAddress
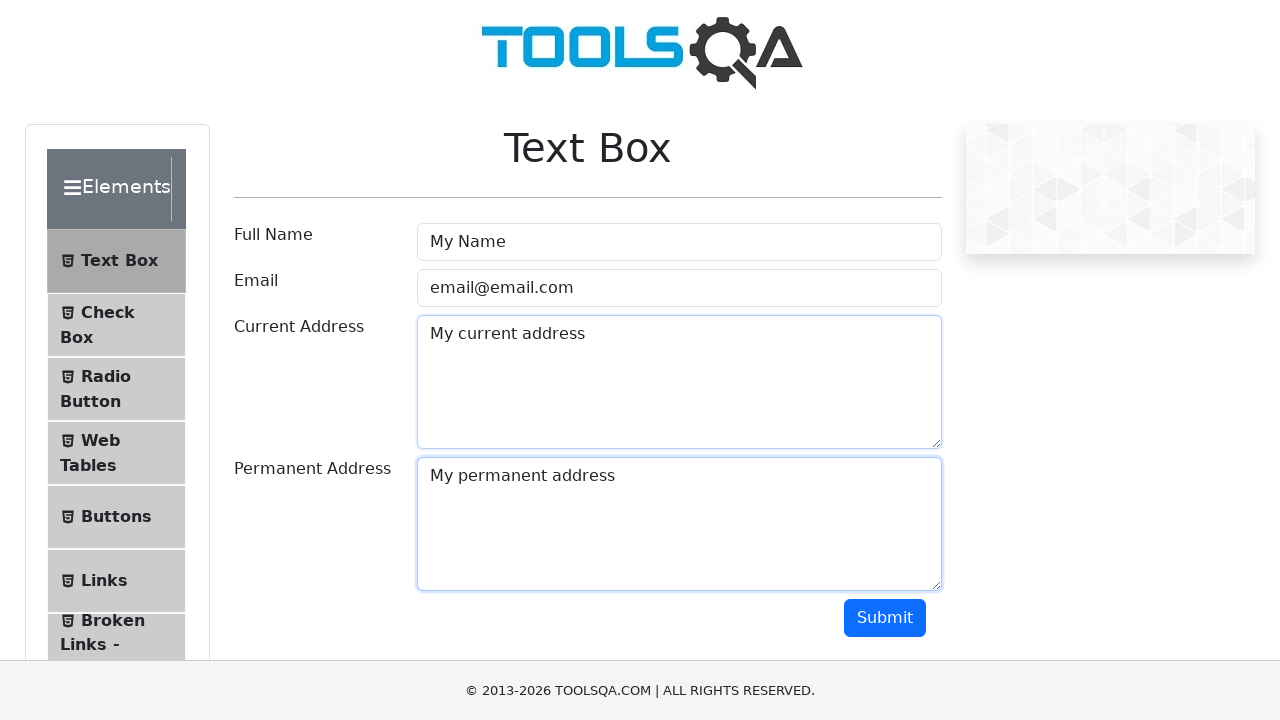

Clicked submit button to submit the form at (885, 618) on #submit
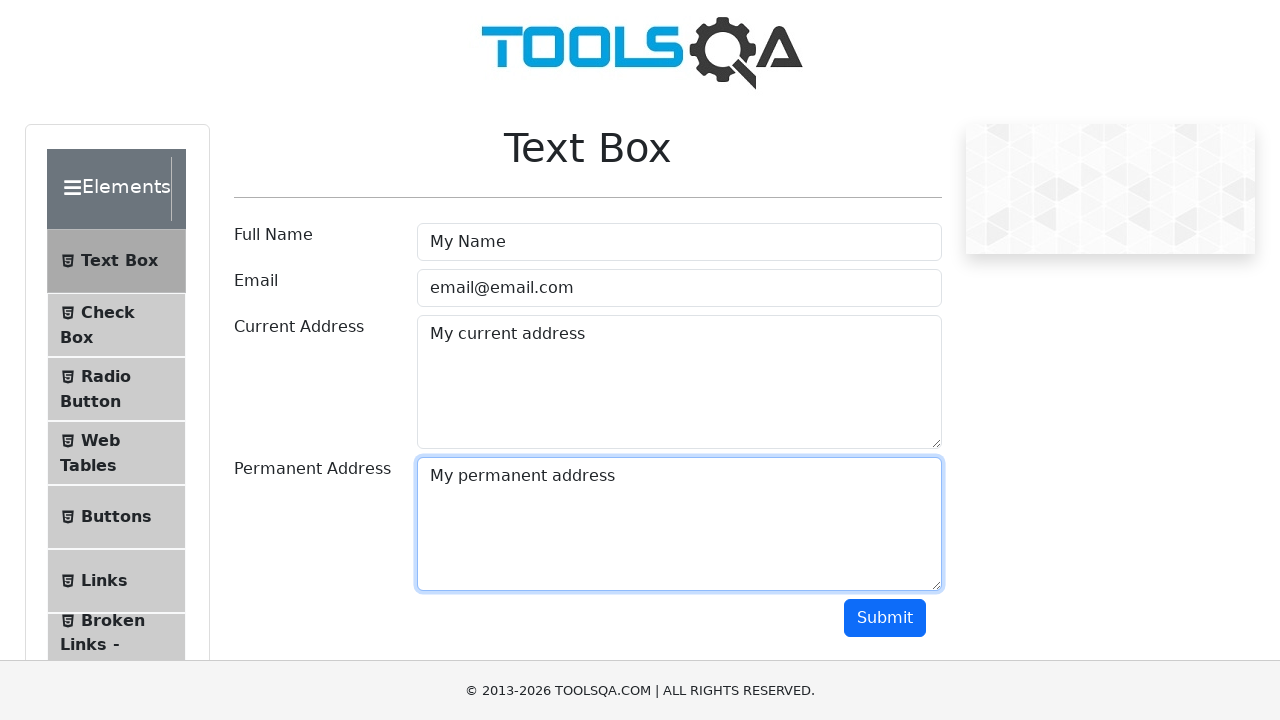

Output section appeared after form submission
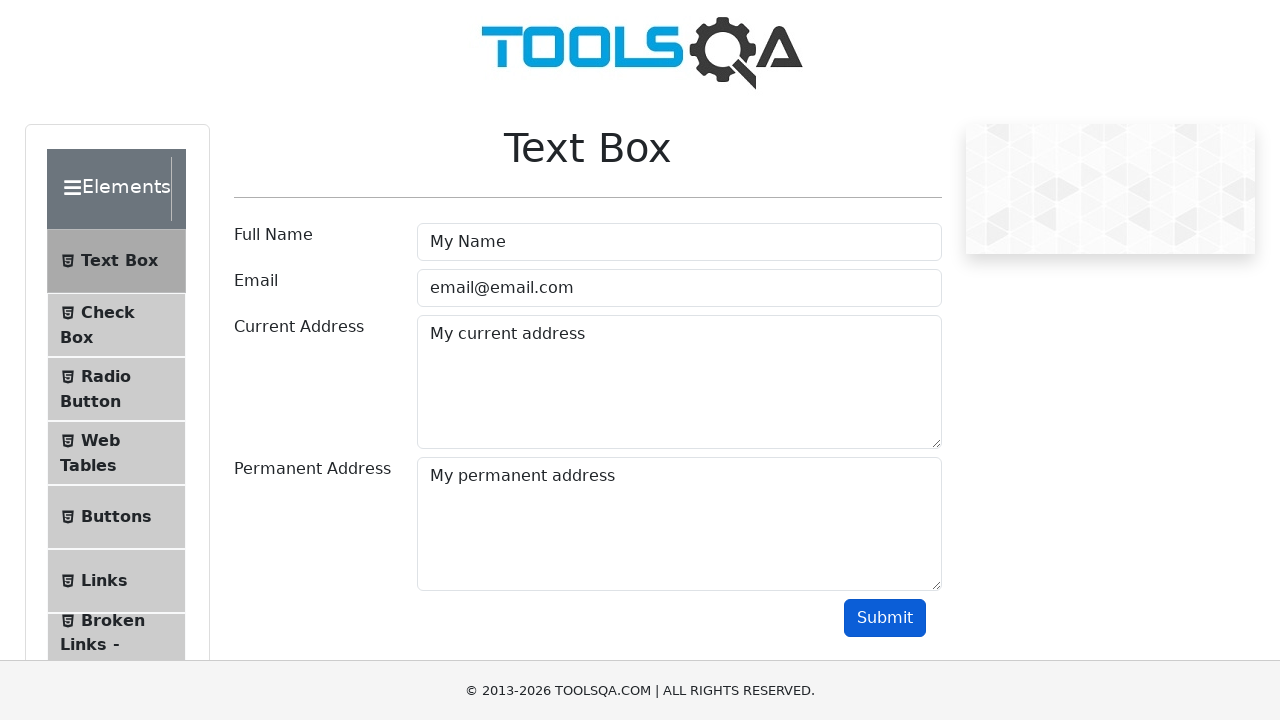

Retrieved output name from the result display
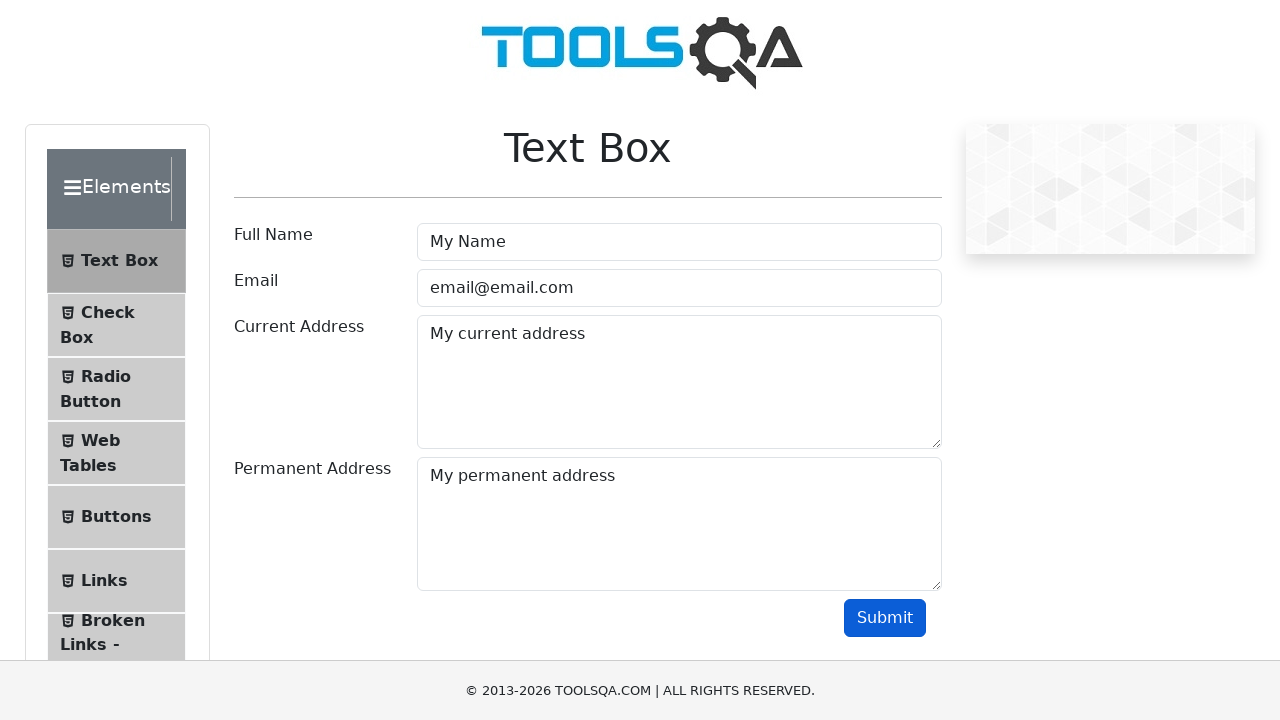

Retrieved output email from the result display
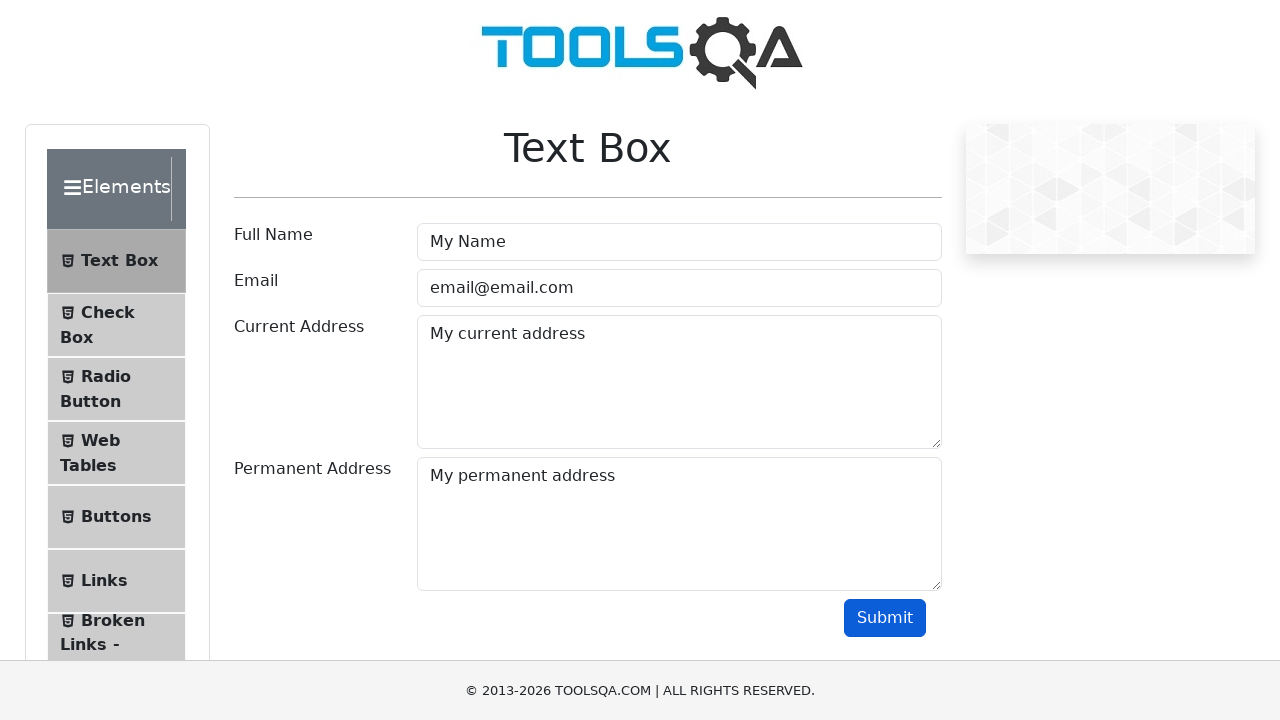

Retrieved output current address from the result display
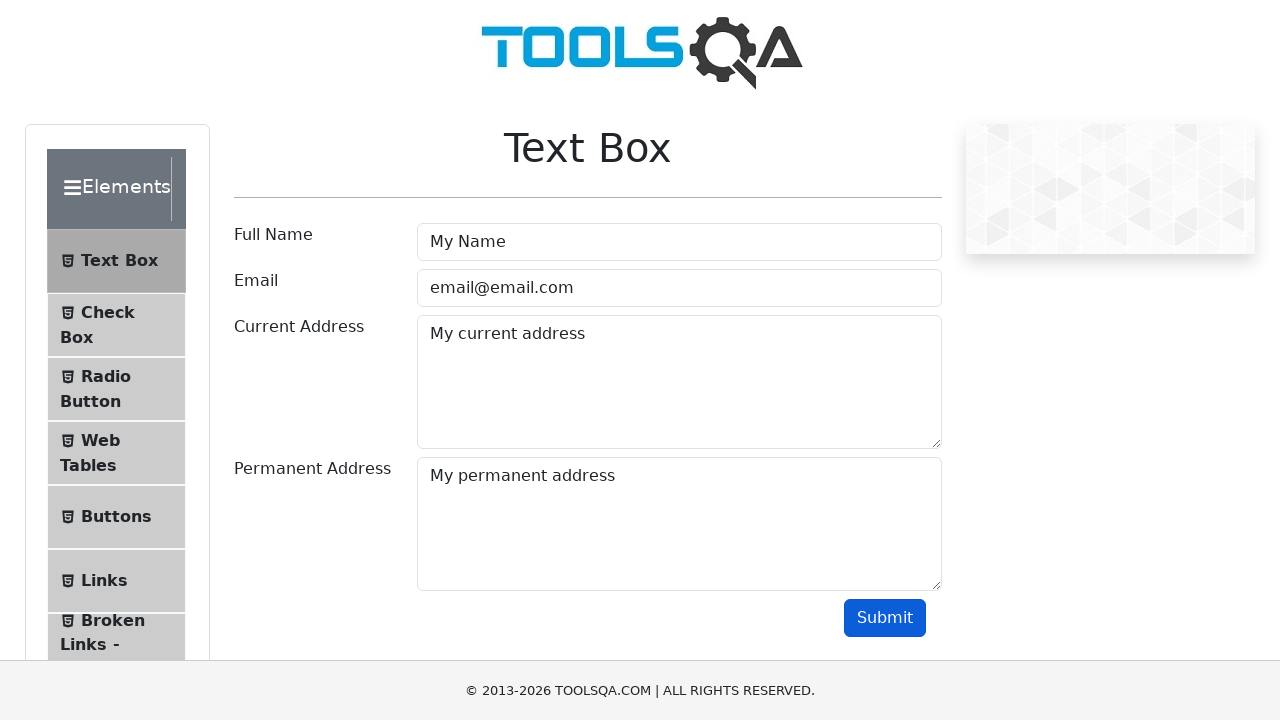

Retrieved output permanent address from the result display
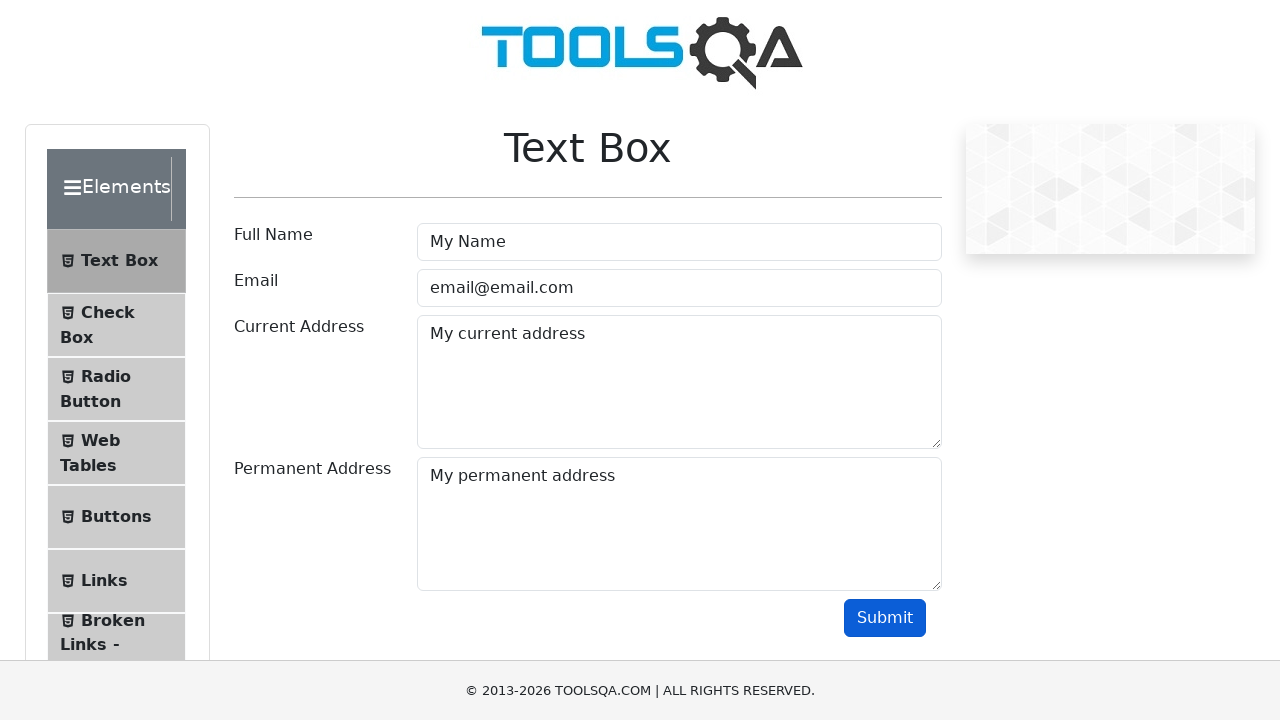

Verified that submitted name 'My Name' appears in output
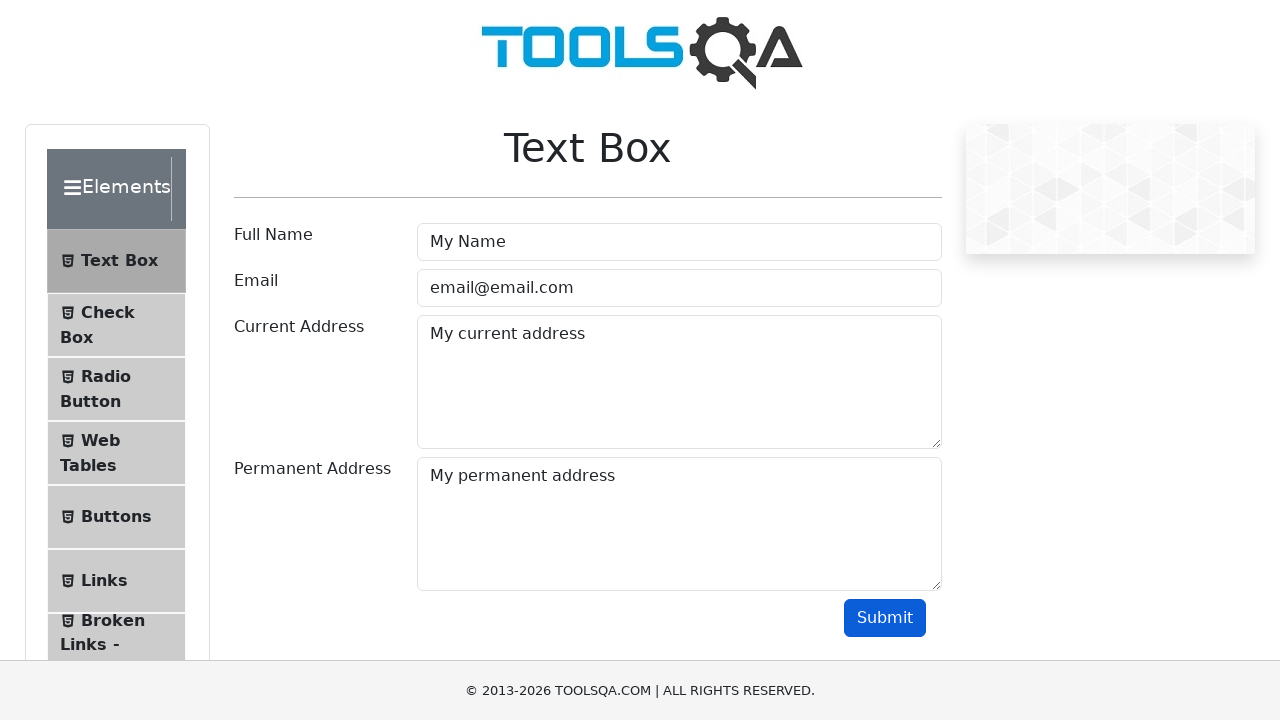

Verified that submitted email 'email@email.com' appears in output
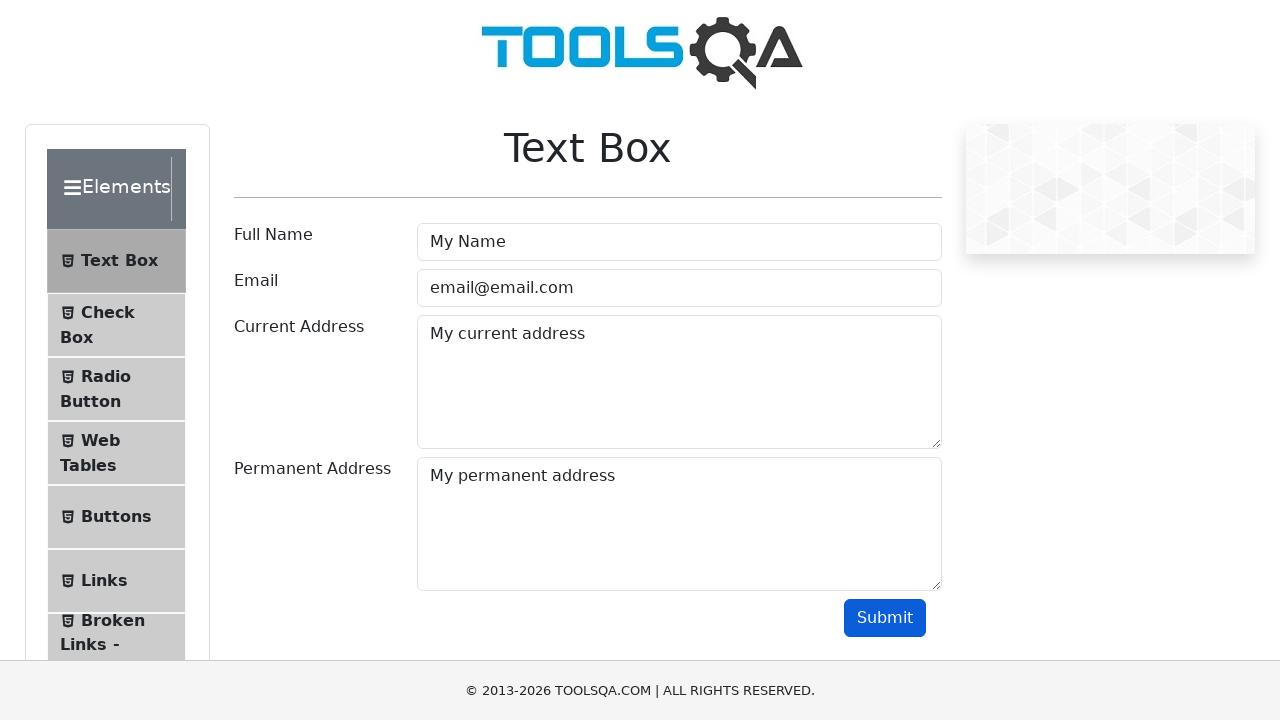

Verified that submitted current address 'My current address' appears in output
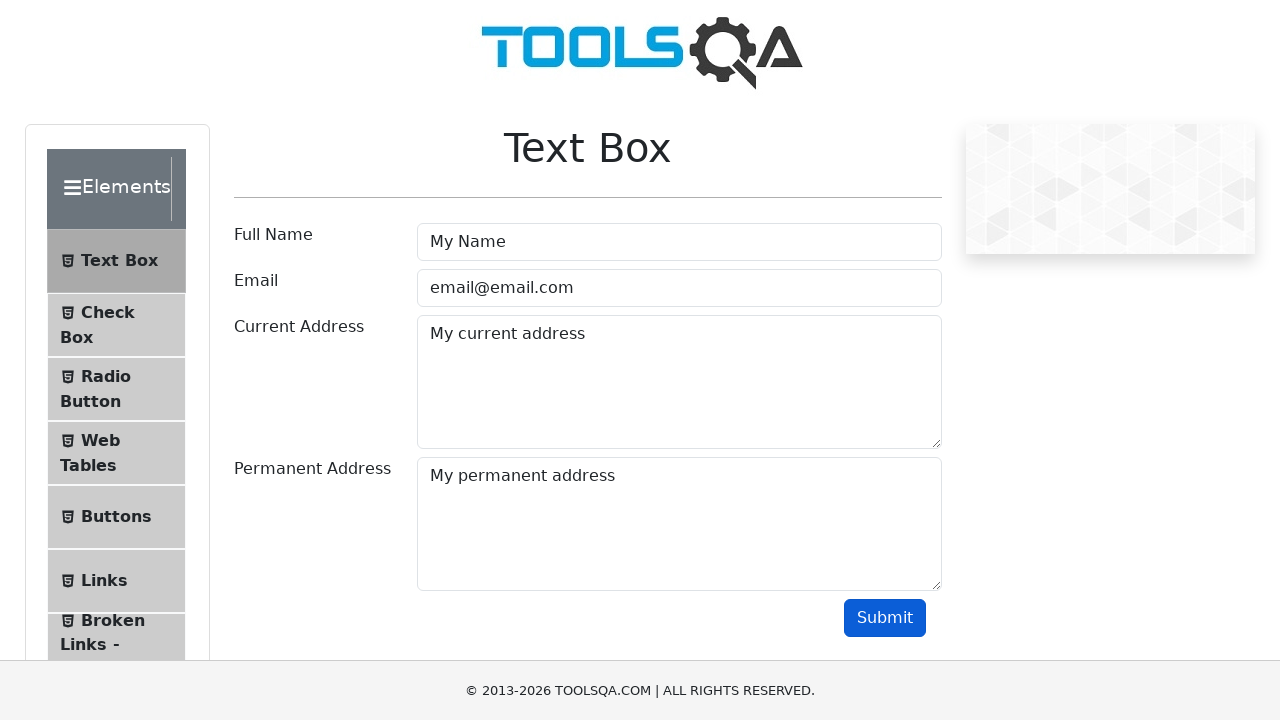

Verified that submitted permanent address 'My permanent address' appears in output
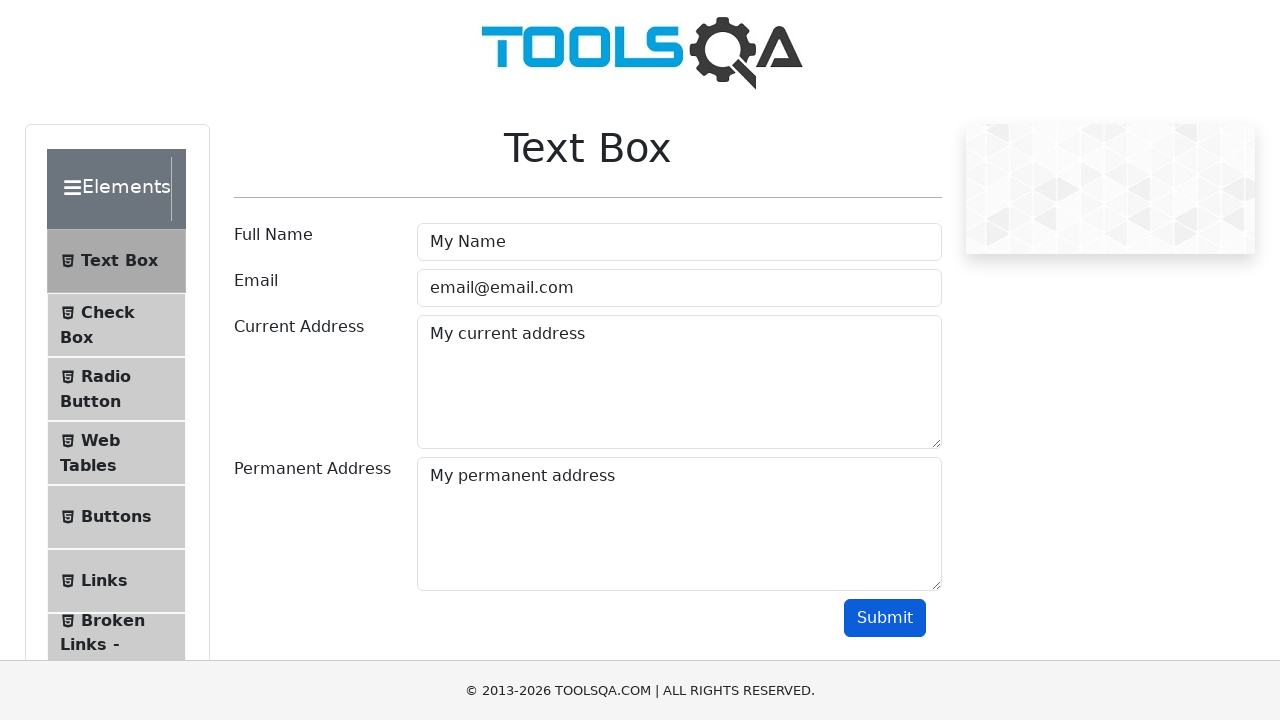

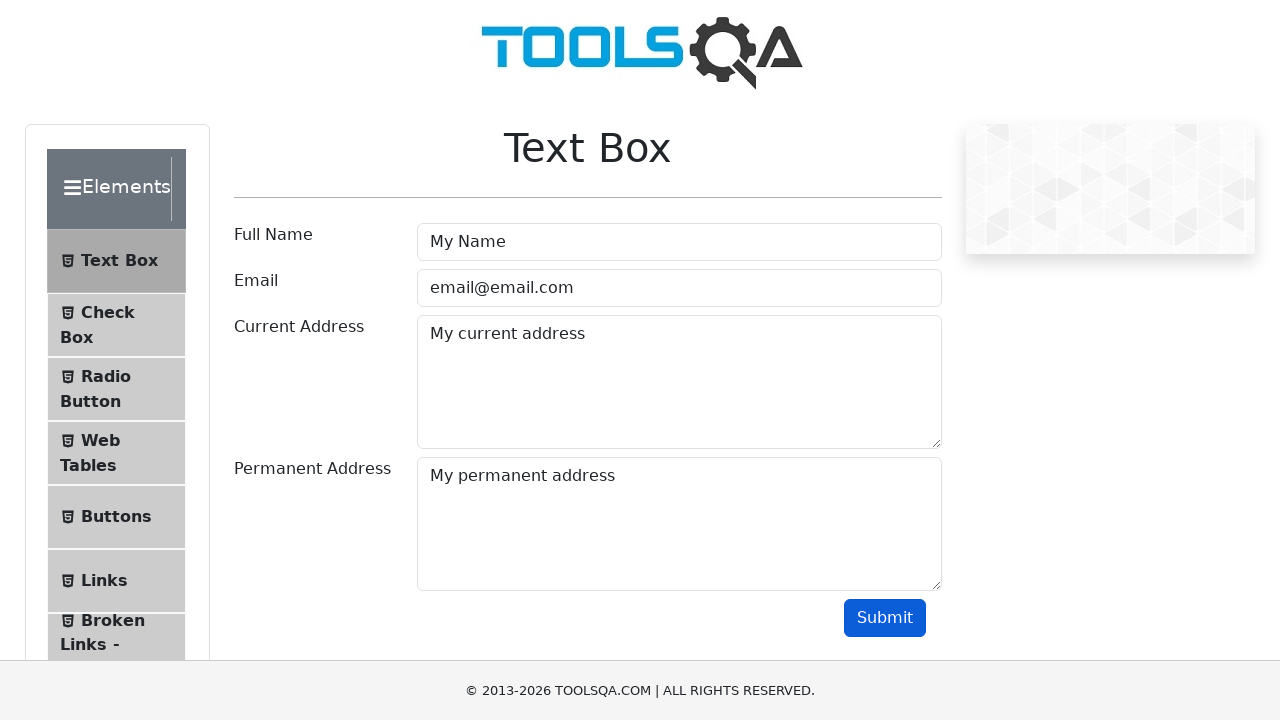